Verifies the current URL of the Flipkart homepage matches the expected URL

Starting URL: https://www.flipkart.com/

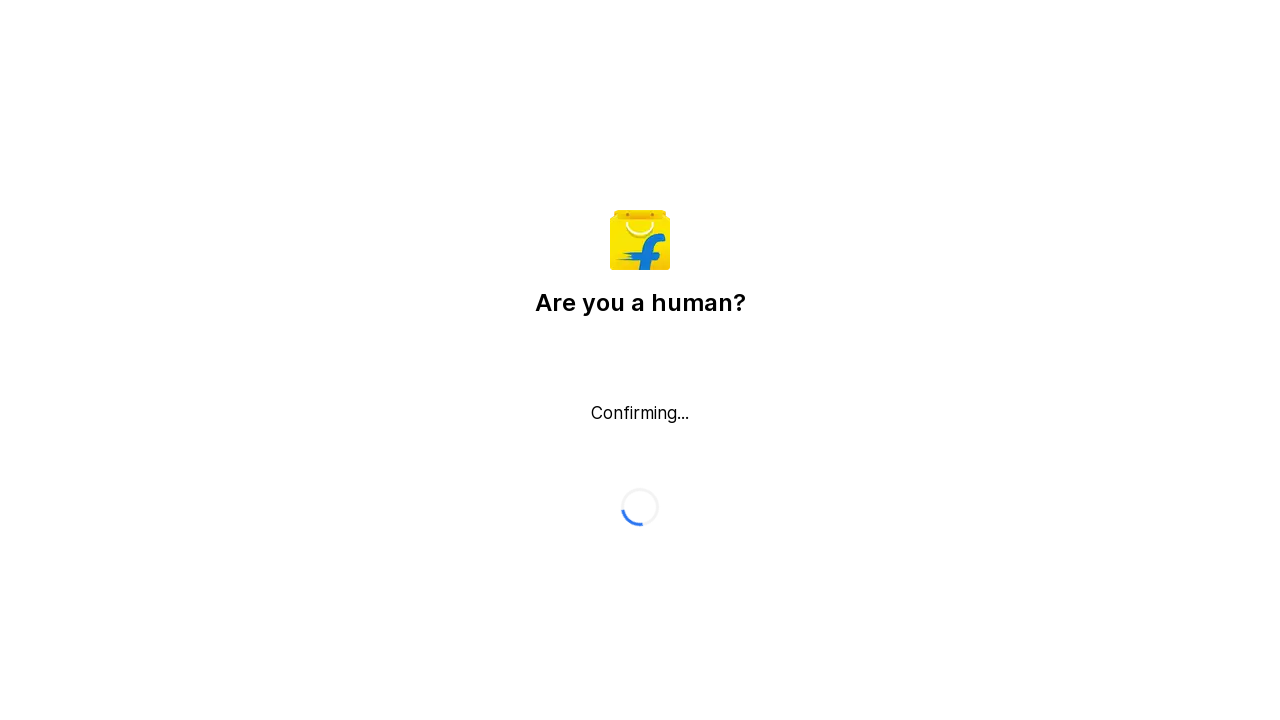

Retrieved current URL from page
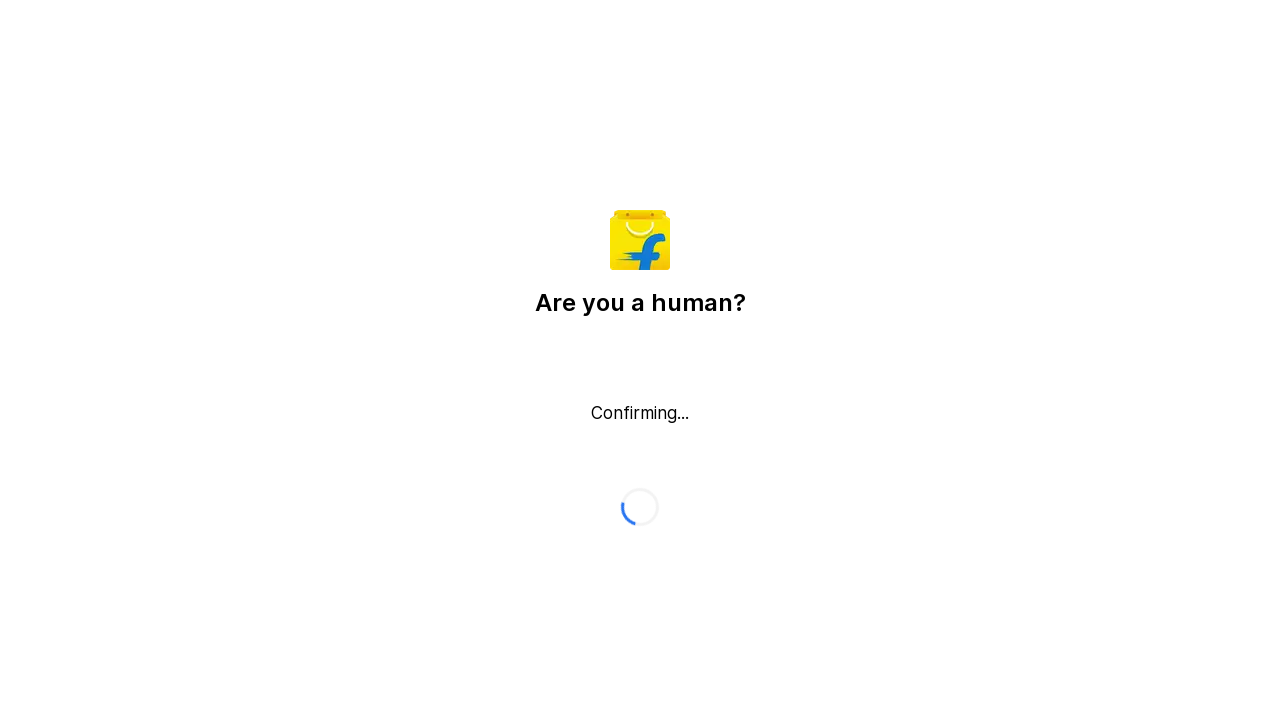

Verified current URL matches expected Flipkart homepage URL (https://www.flipkart.com/)
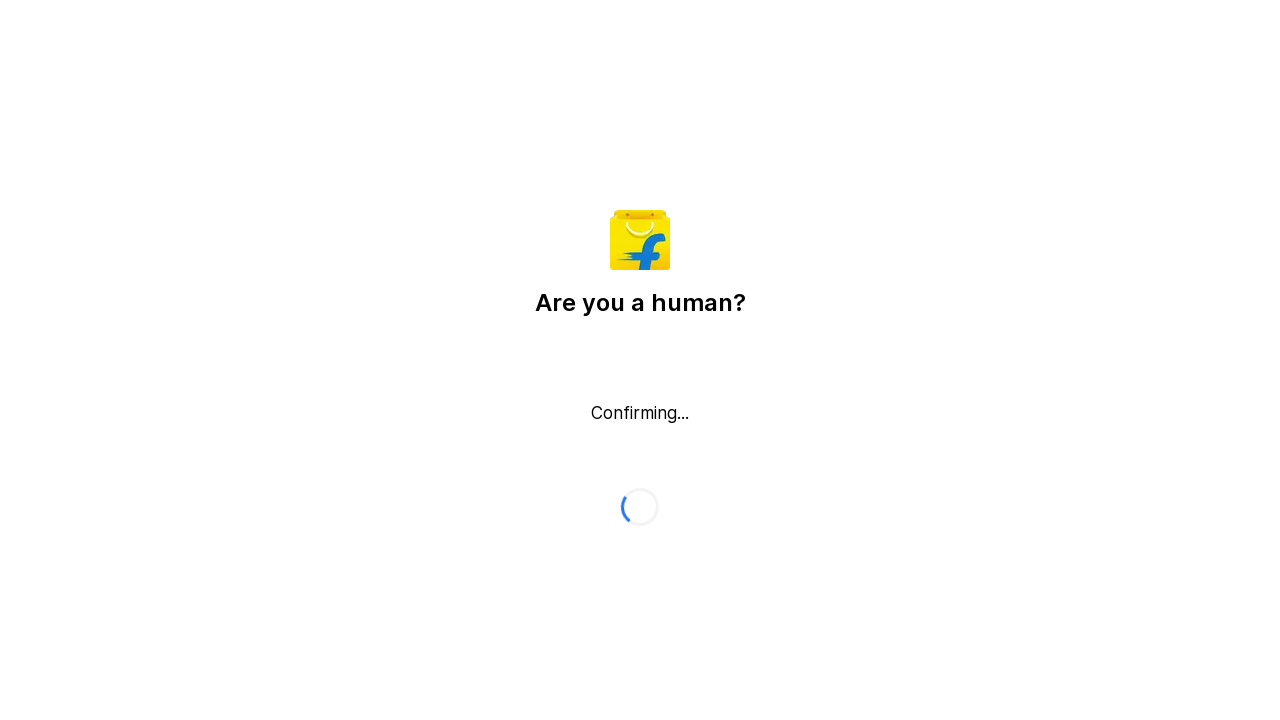

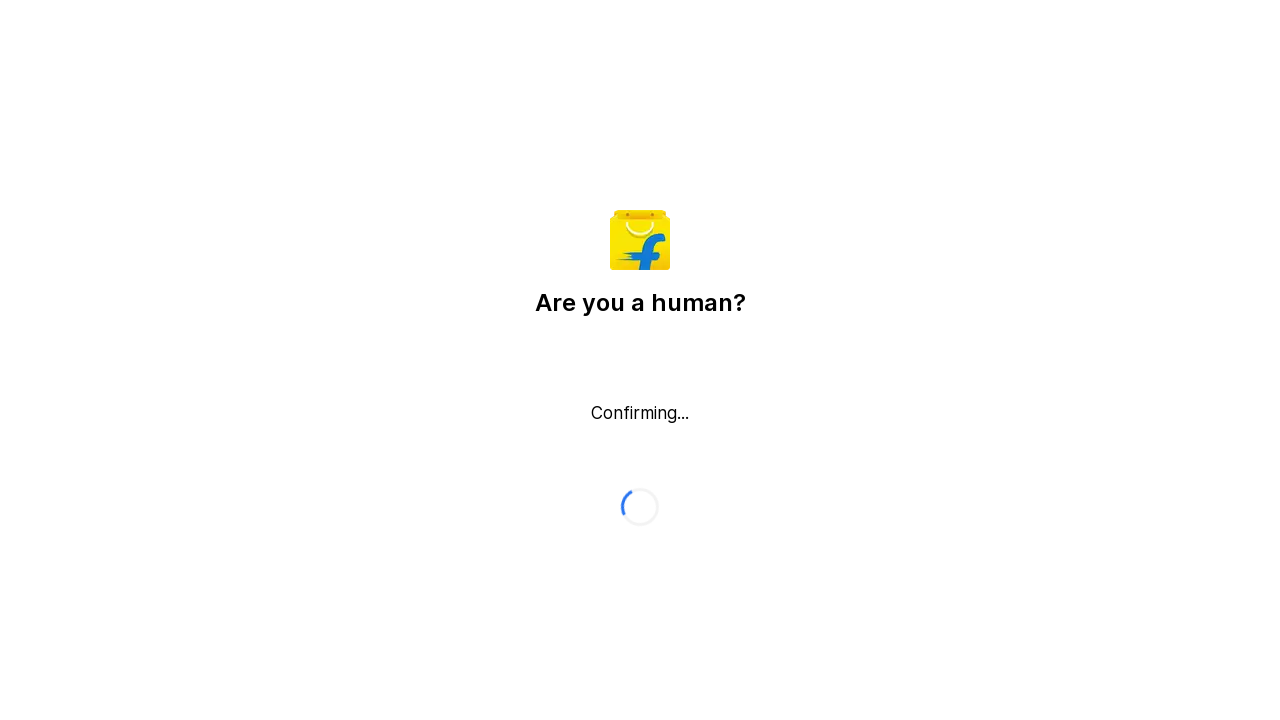